Tests country selection dropdown functionality by clicking on the country selector and choosing "Nigeria" from the list of available countries.

Starting URL: https://www.dummyticket.com/dummy-ticket-for-visa-application/

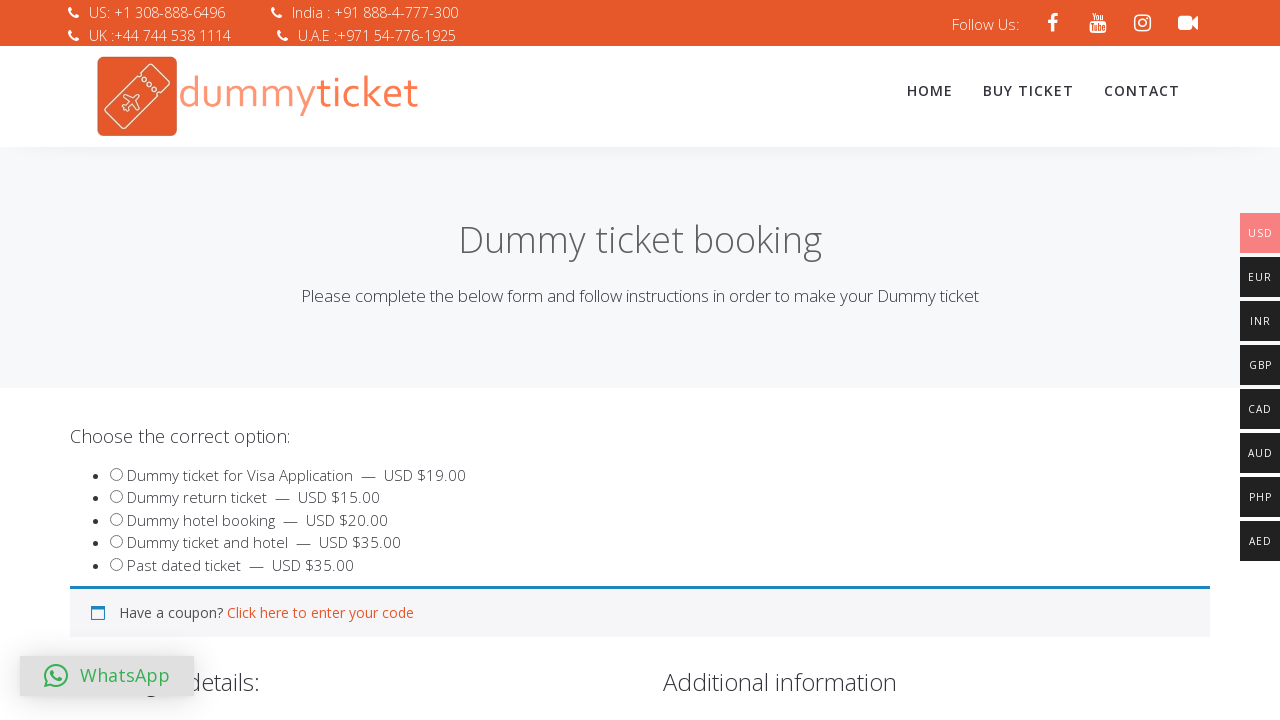

Clicked on country dropdown to open it at (344, 360) on span#select2-billing_country-container
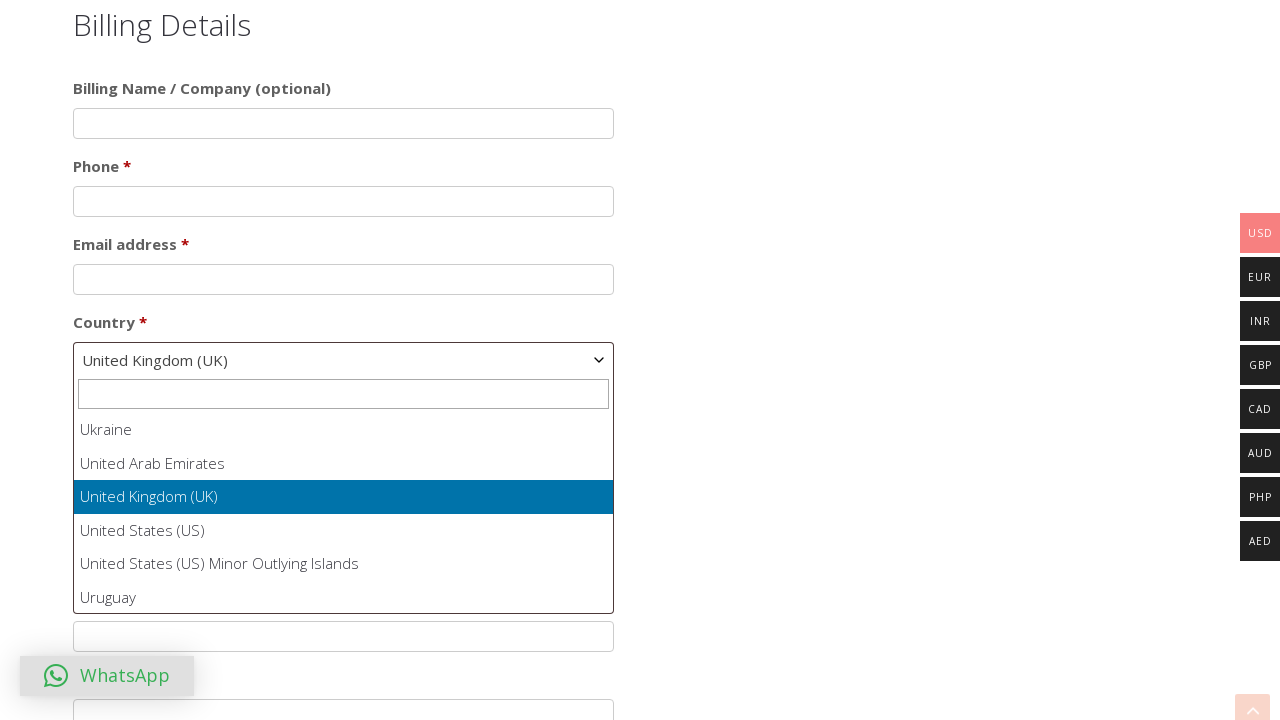

Country dropdown options loaded
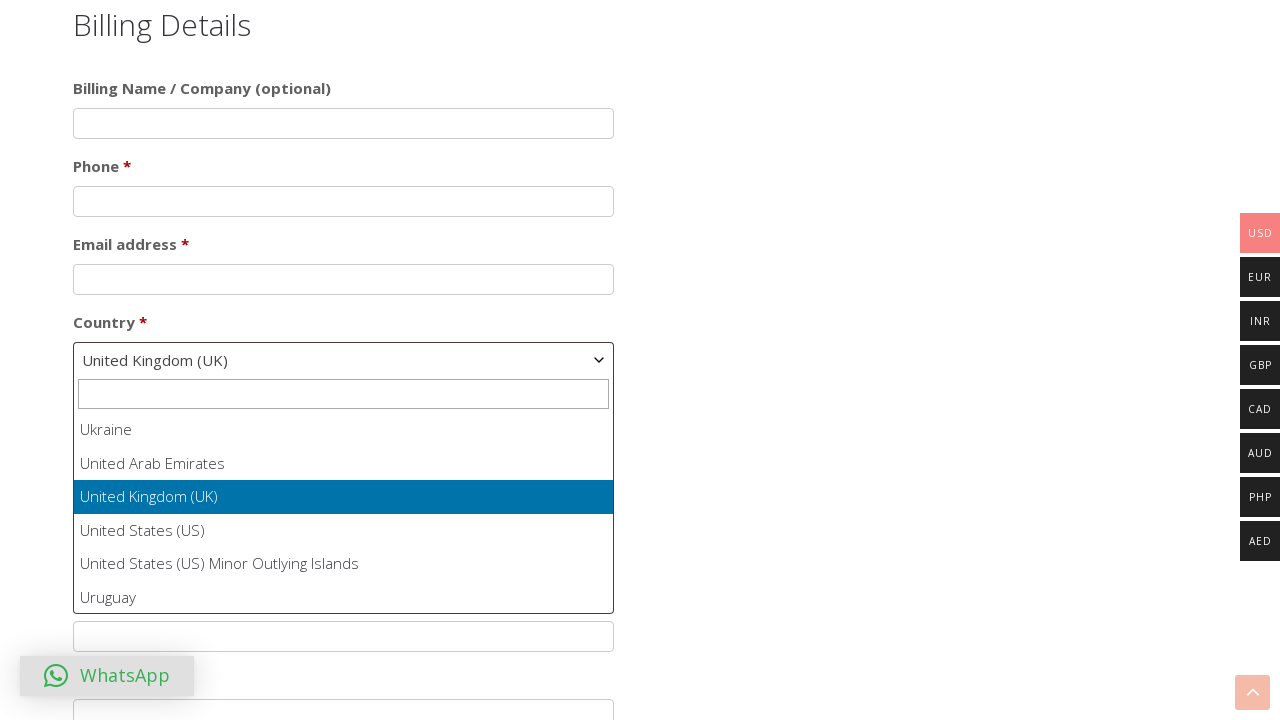

Selected 'Nigeria' from country list at (344, 513) on #select2-billing_country-results li:has-text('Nigeria')
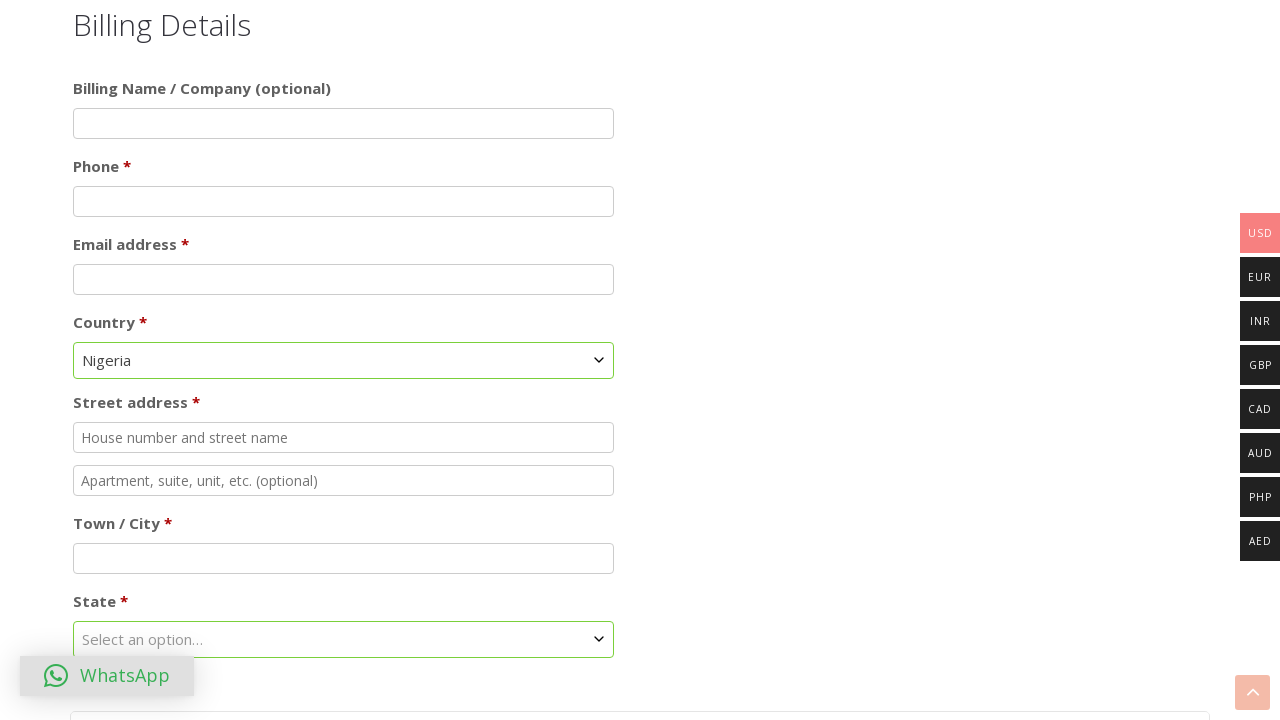

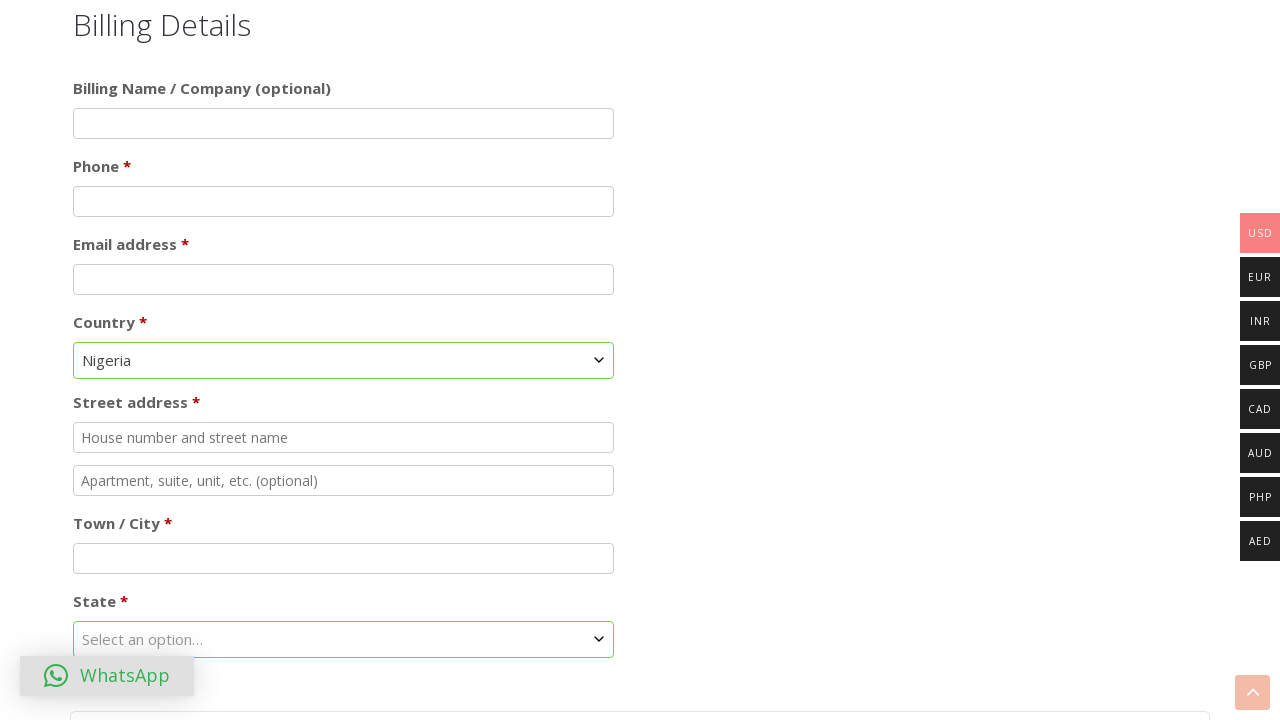